Navigates to the IDP India user signup page without performing any additional actions

Starting URL: https://www.idp.com/india/user-signup/

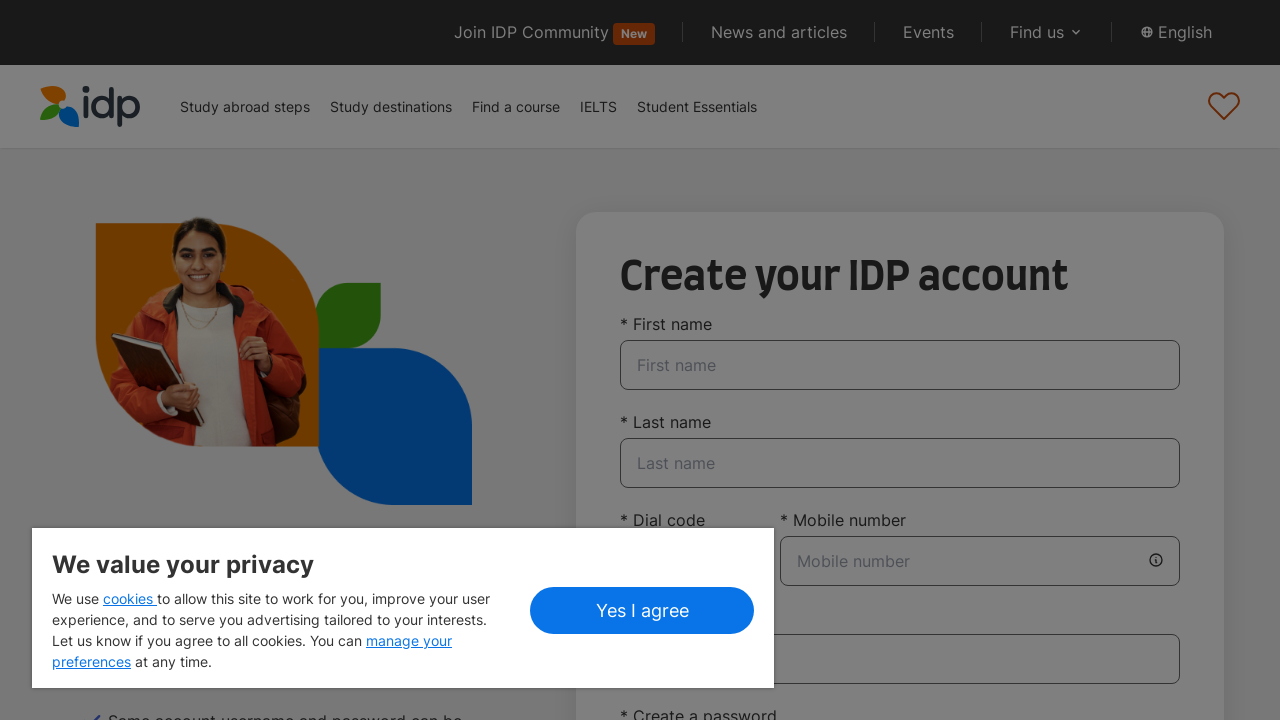

Navigated to IDP India user signup page
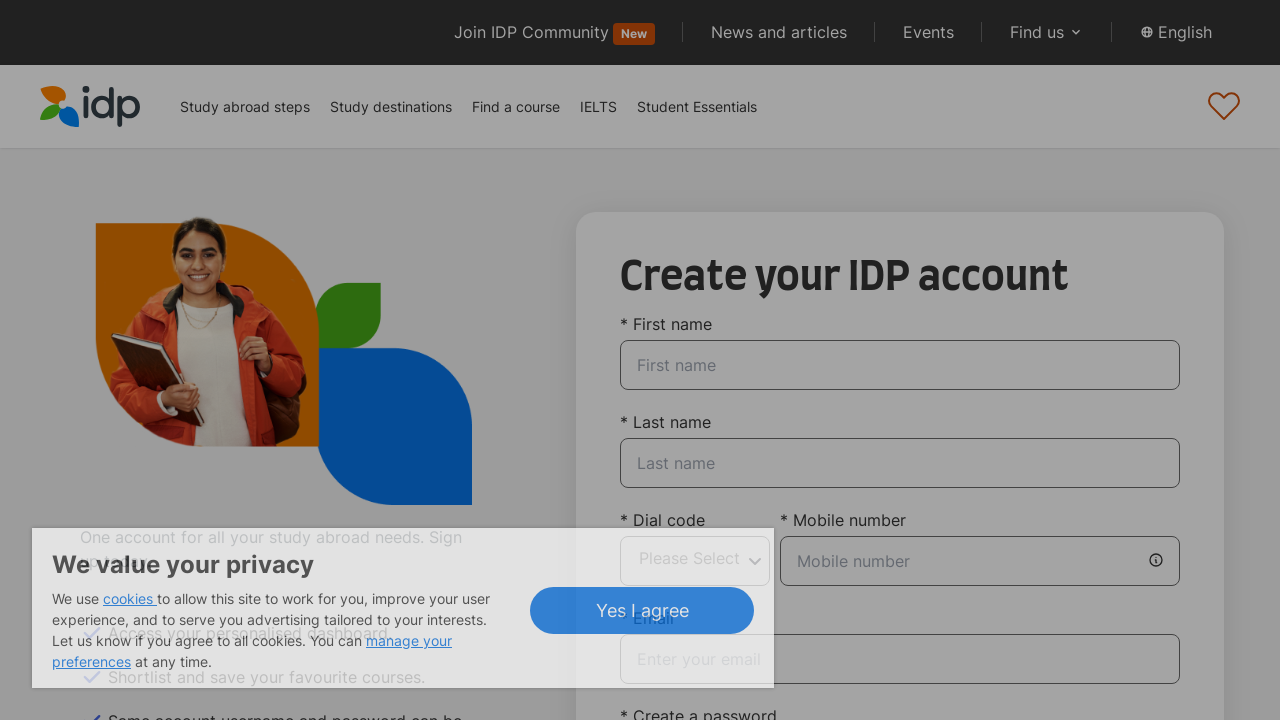

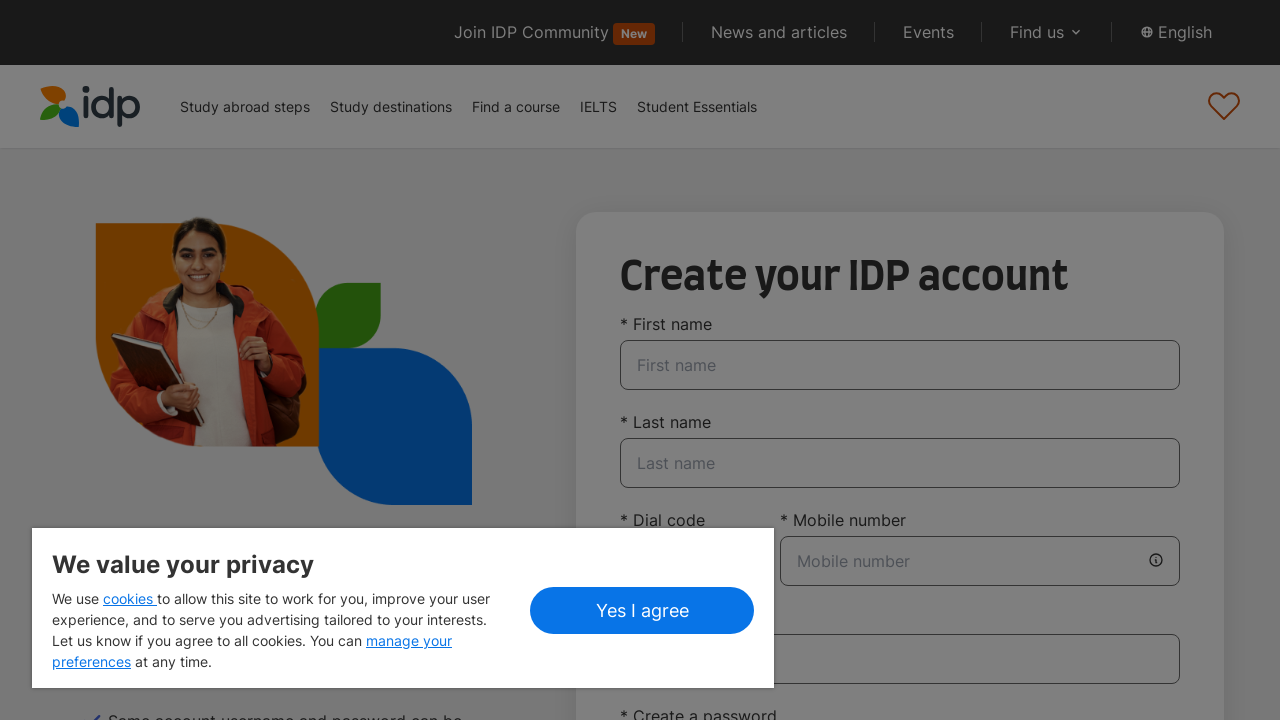